Tests dropdown selection functionality by selecting the "Two" option from a dropdown menu and verifying the selection

Starting URL: https://formstone.it/components/dropdown/demo/

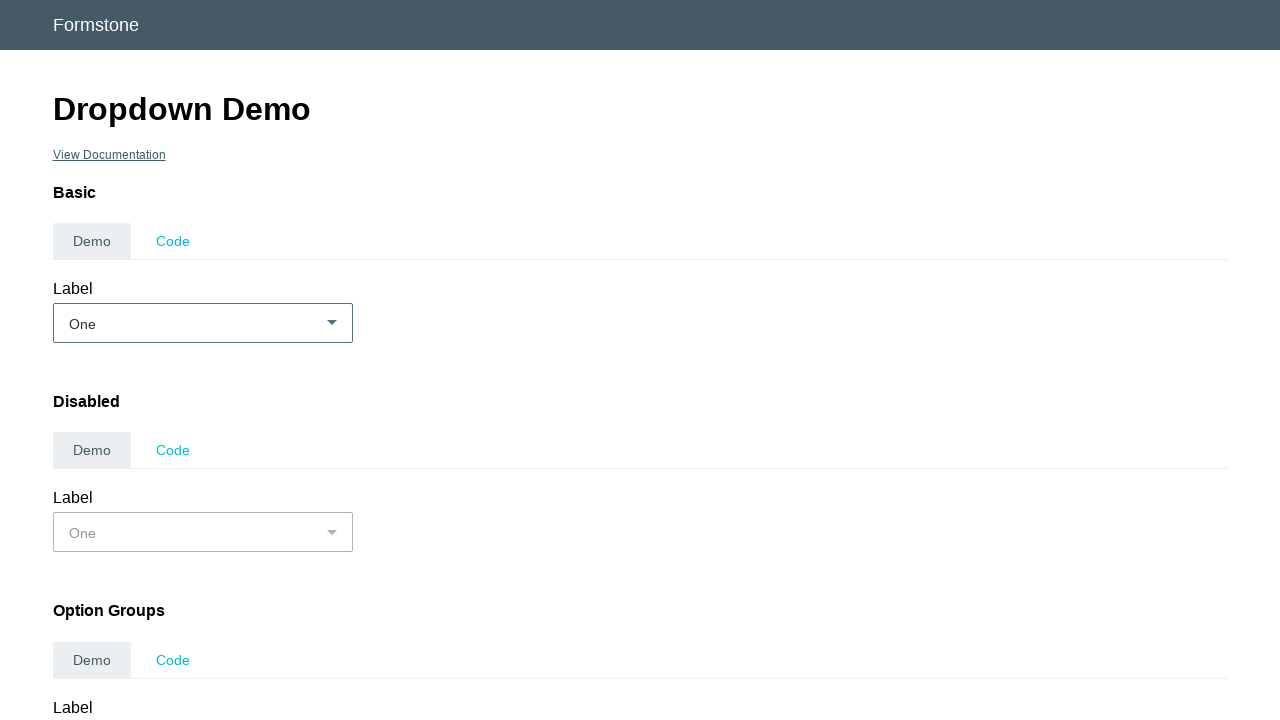

Selected 'Two' option from dropdown menu on #demo_basic
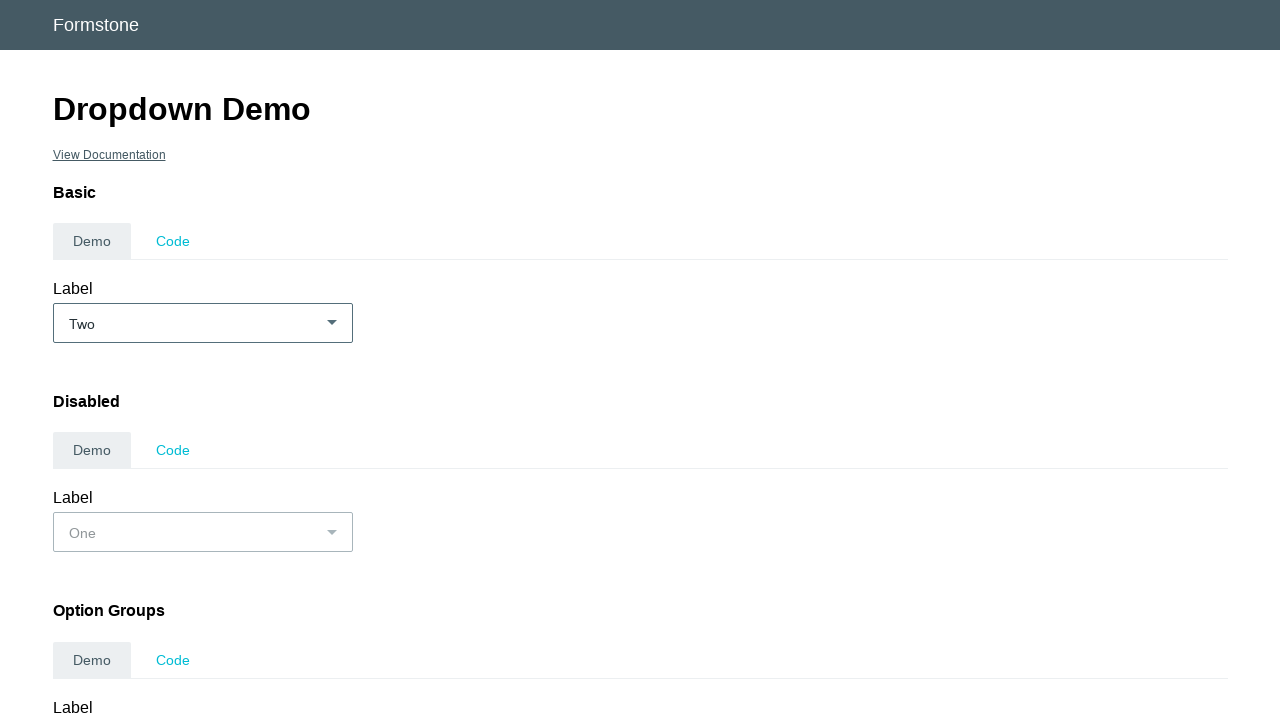

Retrieved selected dropdown text content
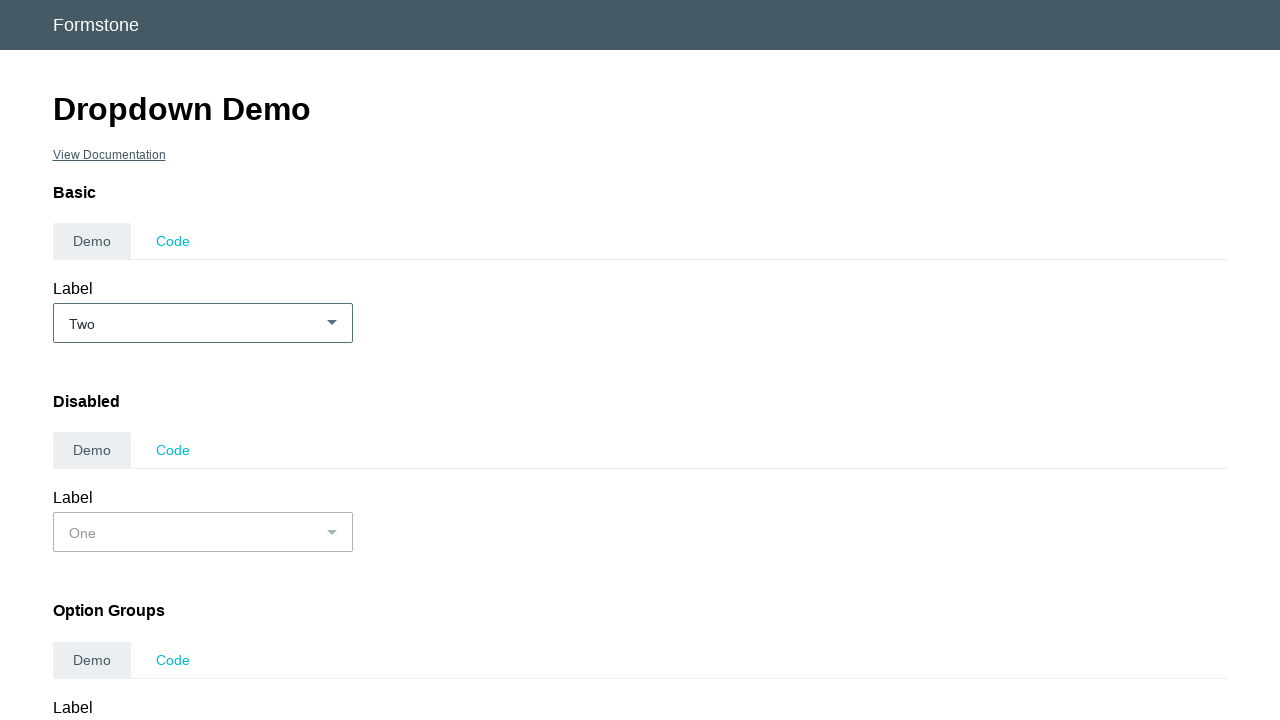

Verified that 'Two' is selected in the dropdown
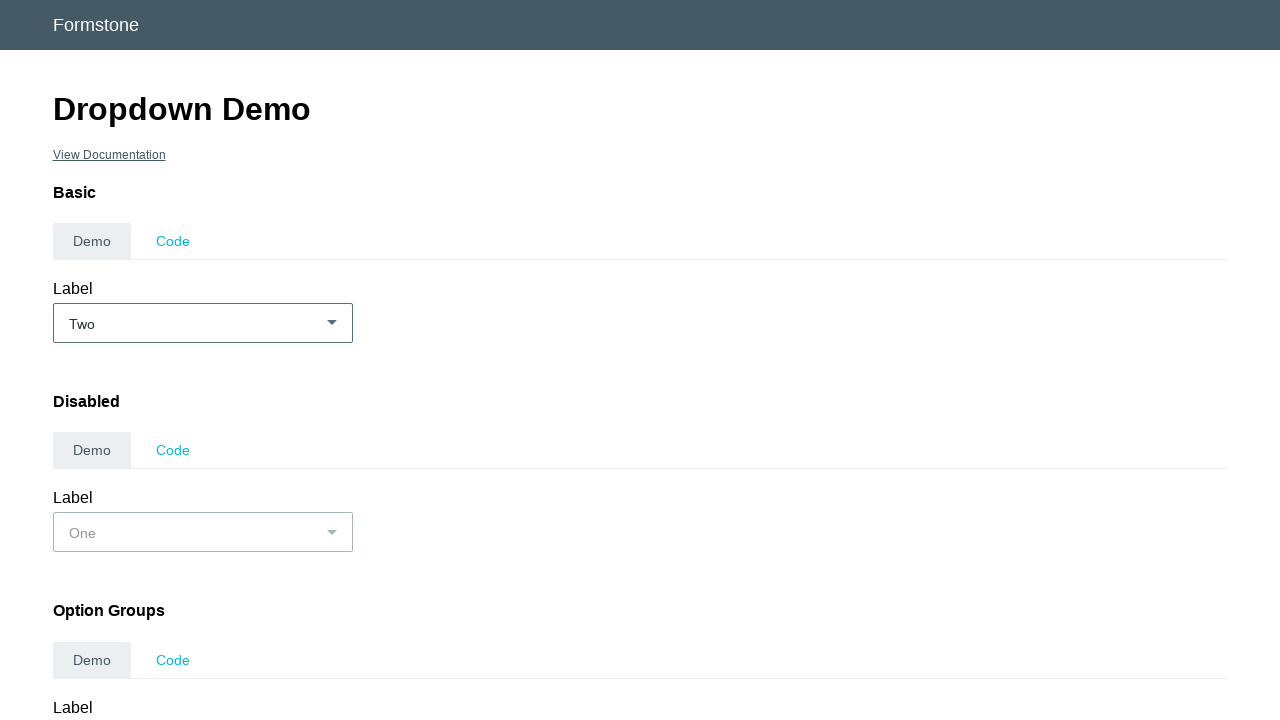

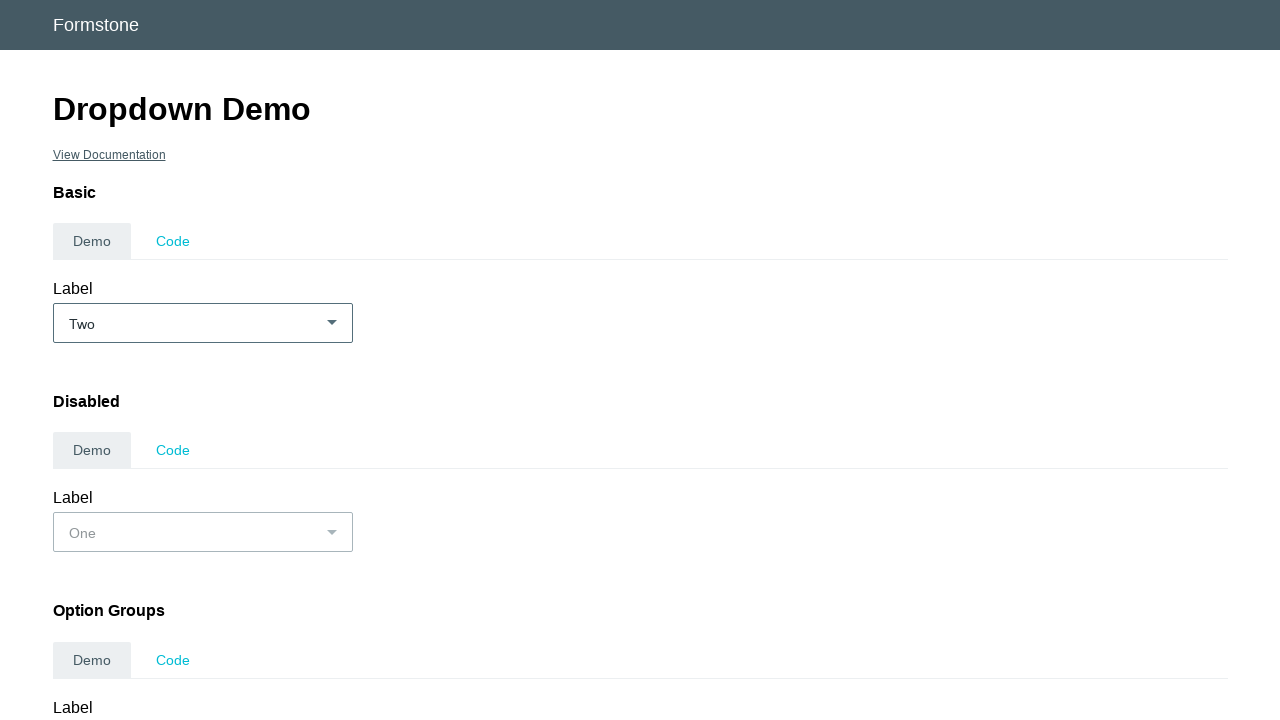